Tests the comment input functionality on the Sauce Labs Guinea Pig demo page by submitting a random comment and verifying it appears in the submitted comments section.

Starting URL: https://saucelabs.com/test/guinea-pig

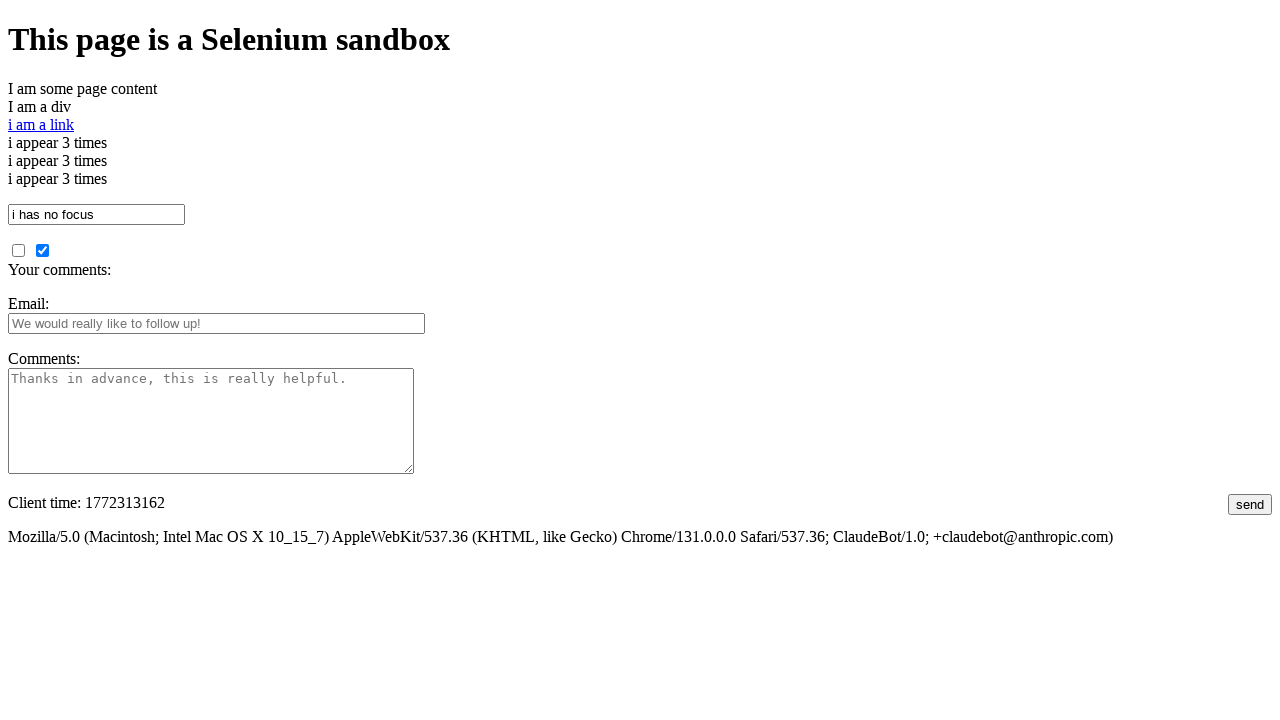

Generated unique comment text using UUID
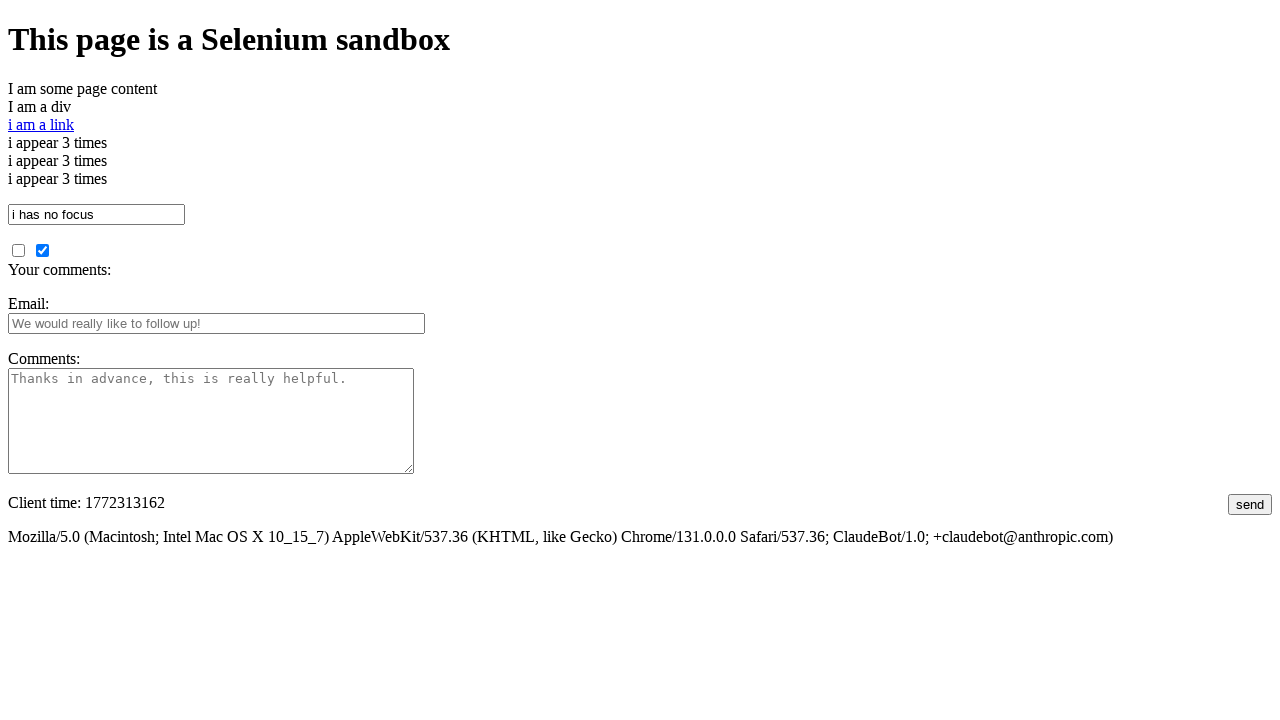

Filled comment input field with text: cc2154f5-8173-4ec7-a076-bc0894e80601 on #comments
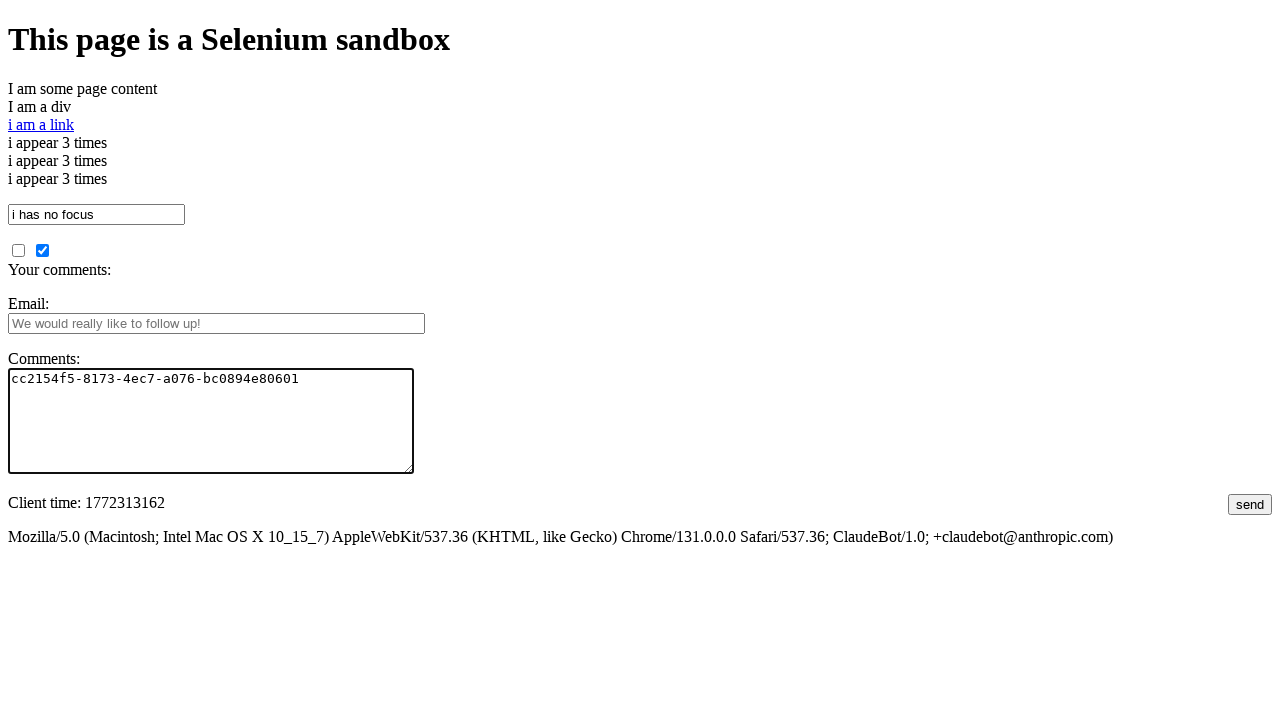

Clicked submit button to post comment at (1250, 504) on #submit
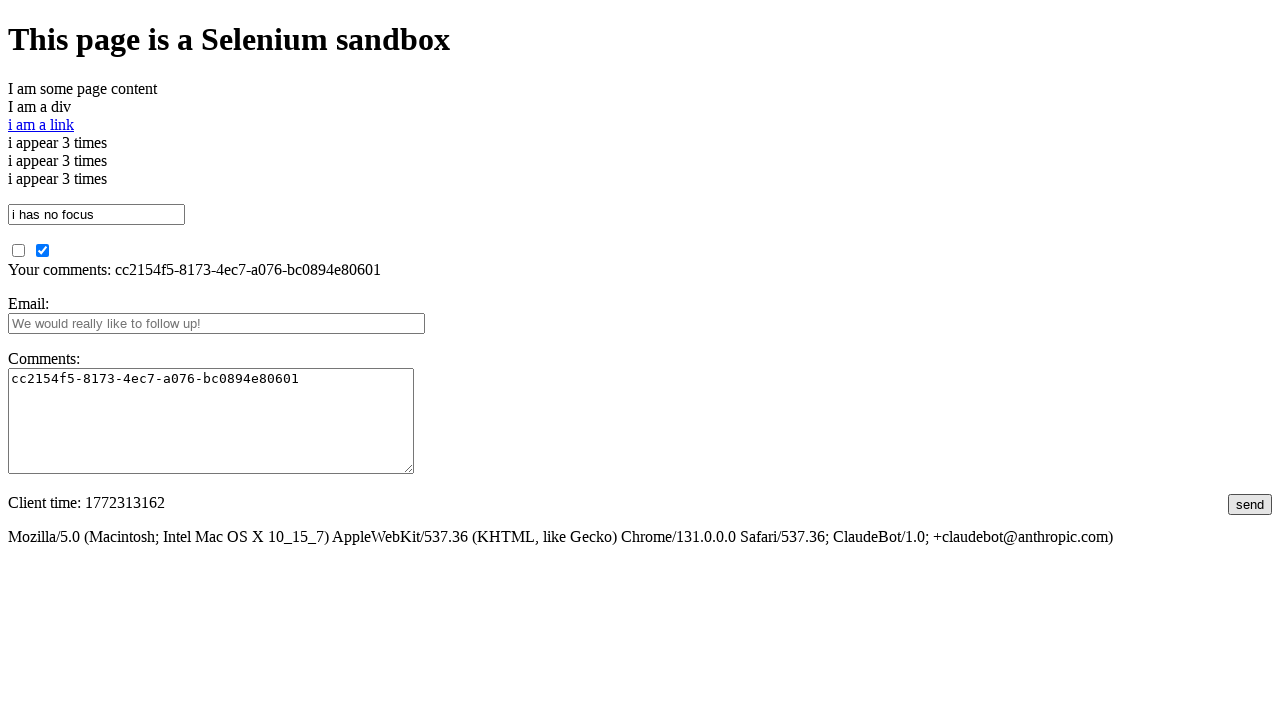

Waited for submitted comments section to load
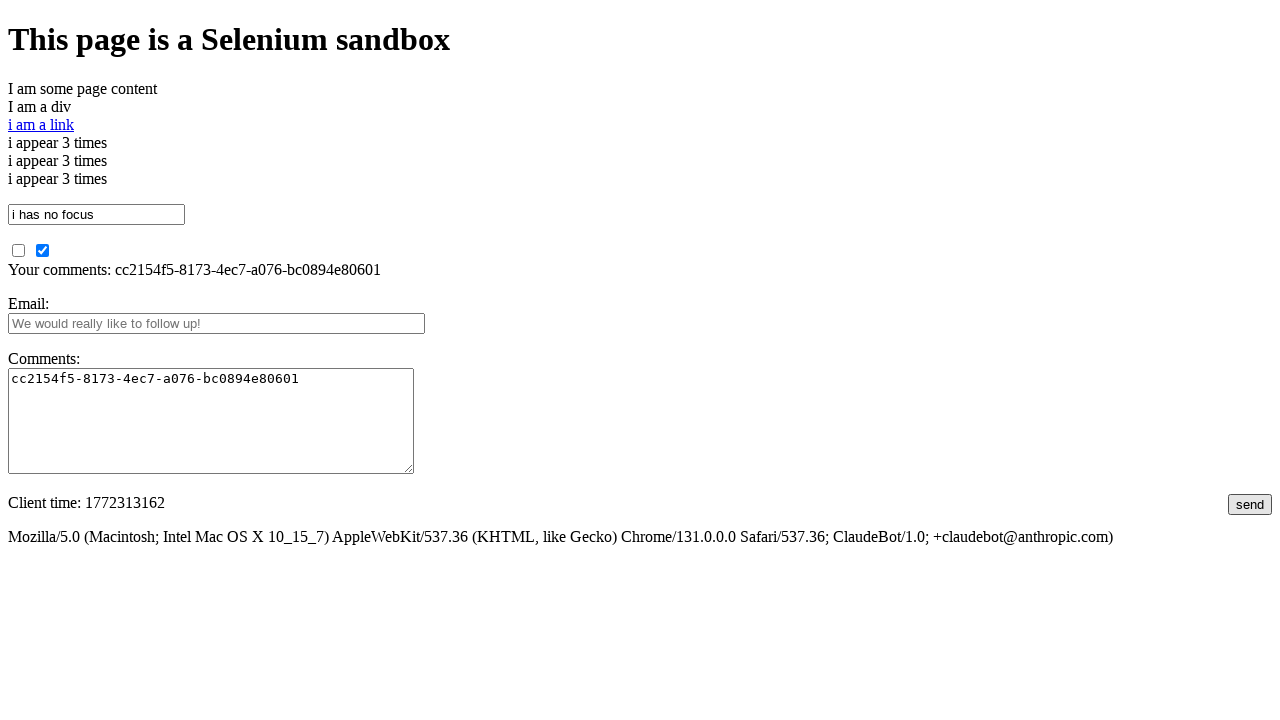

Retrieved text content from submitted comments section
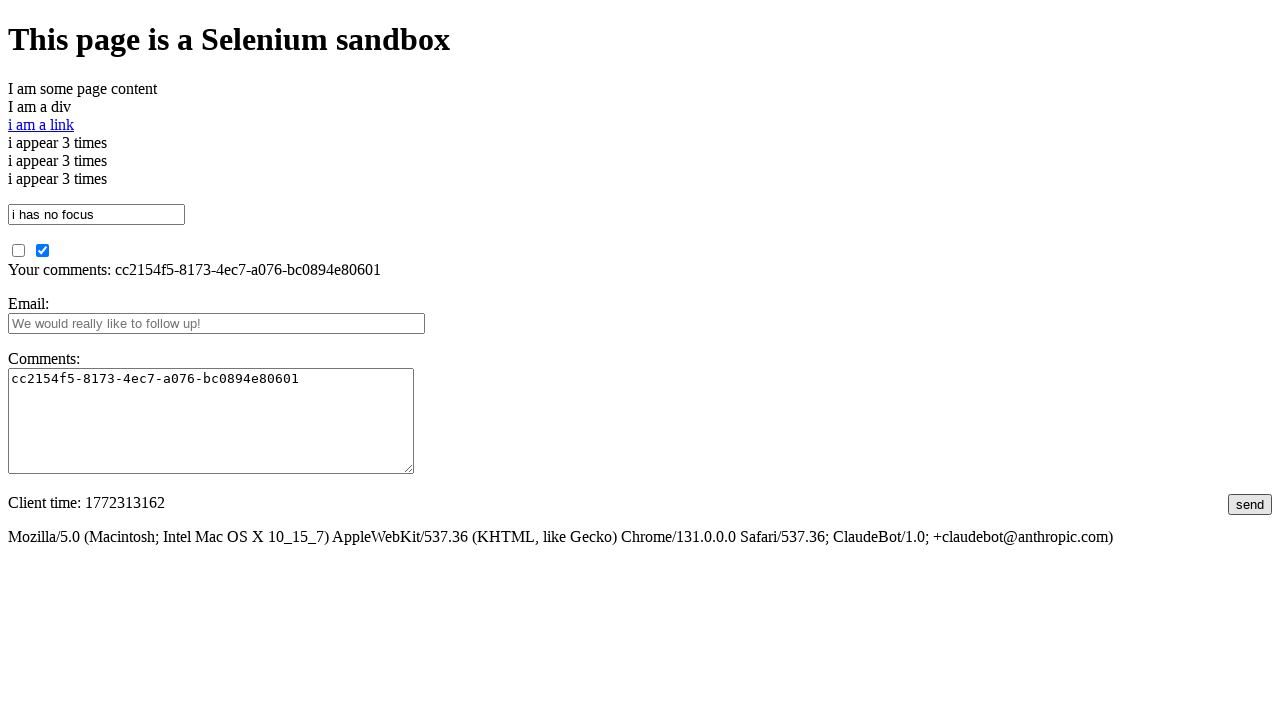

Verified comment 'cc2154f5-8173-4ec7-a076-bc0894e80601' appears in submitted comments
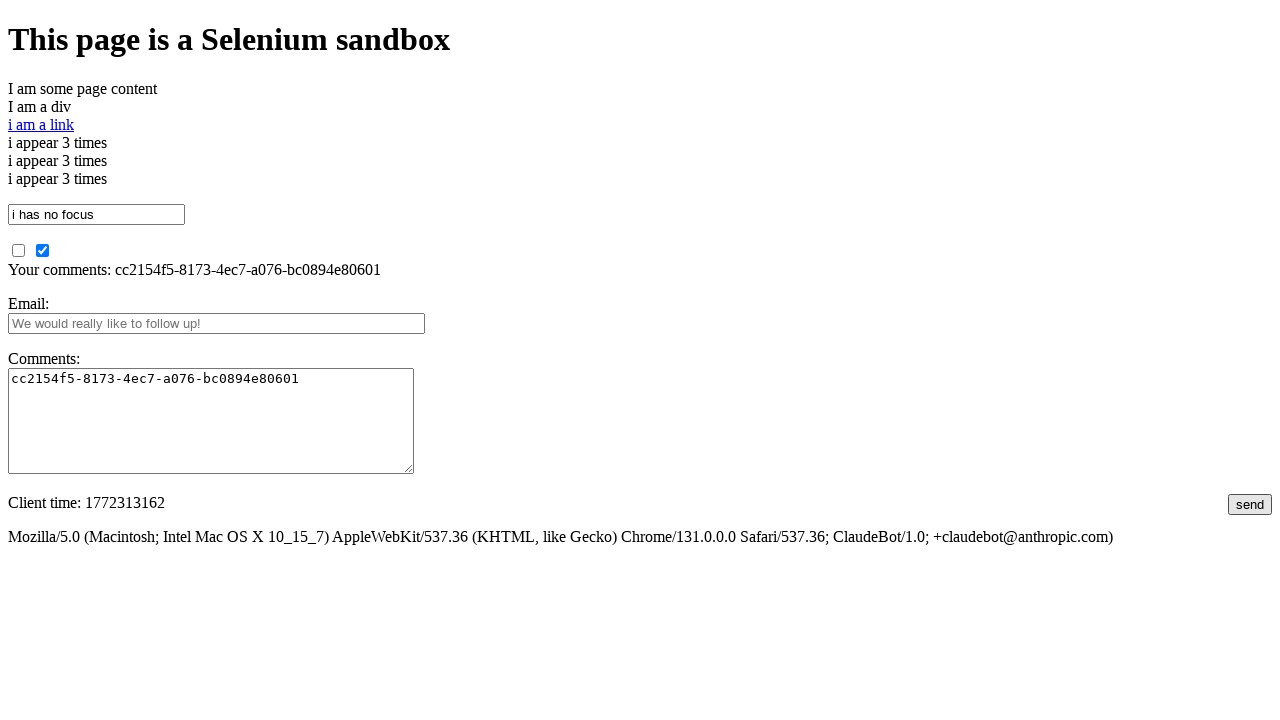

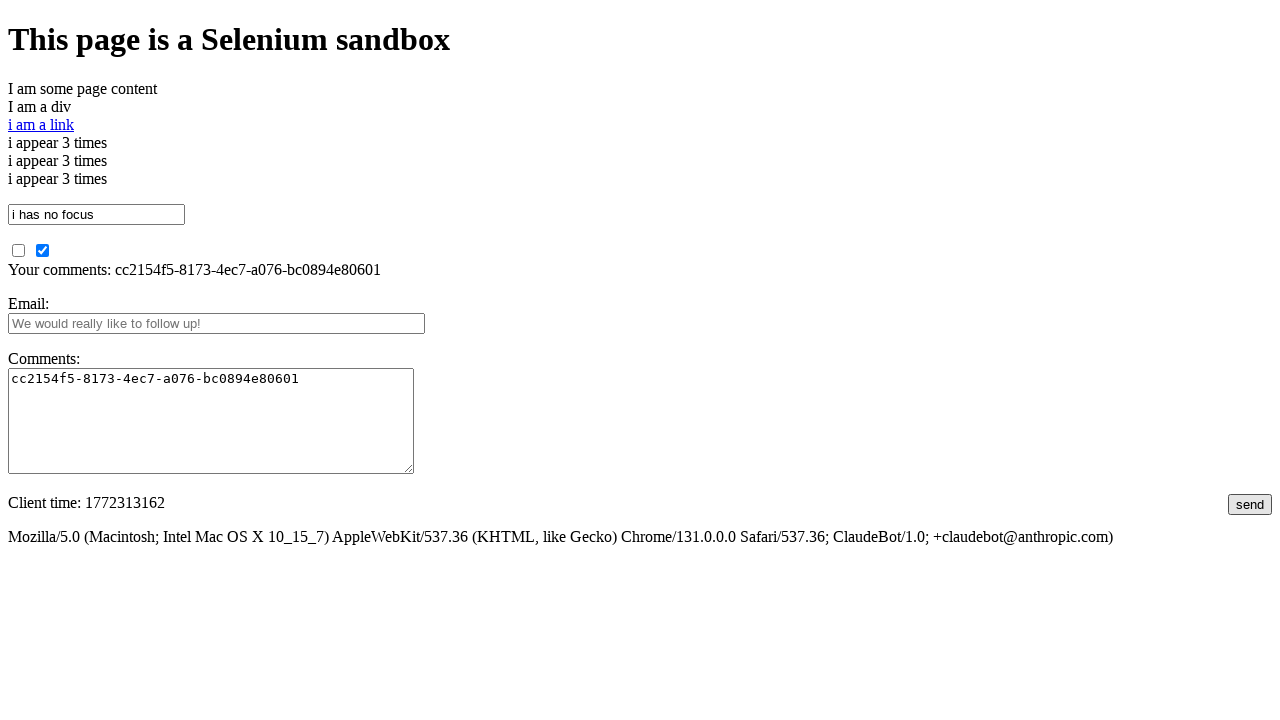